Tests hover functionality by moving mouse over an image element and verifying text appears

Starting URL: https://the-internet.herokuapp.com/hovers

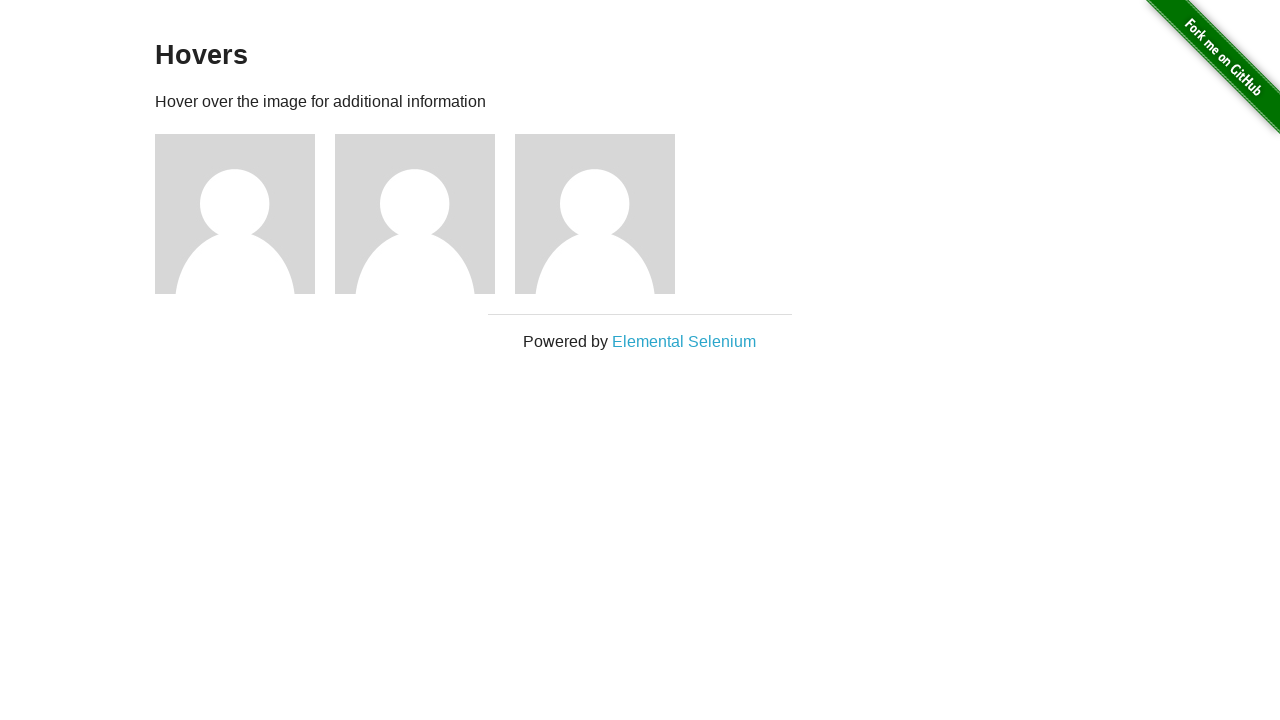

Hovered over the first image element at (235, 214) on #content > div > div:nth-child(3) > img
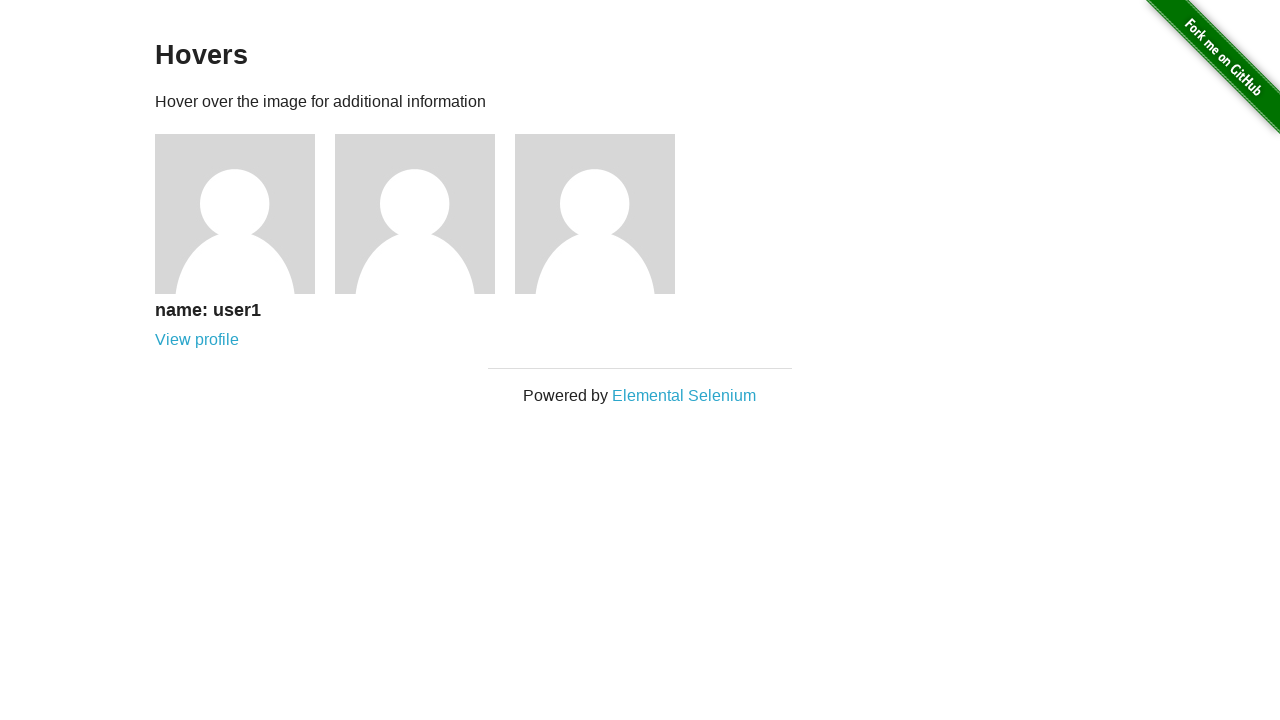

Located hover text element
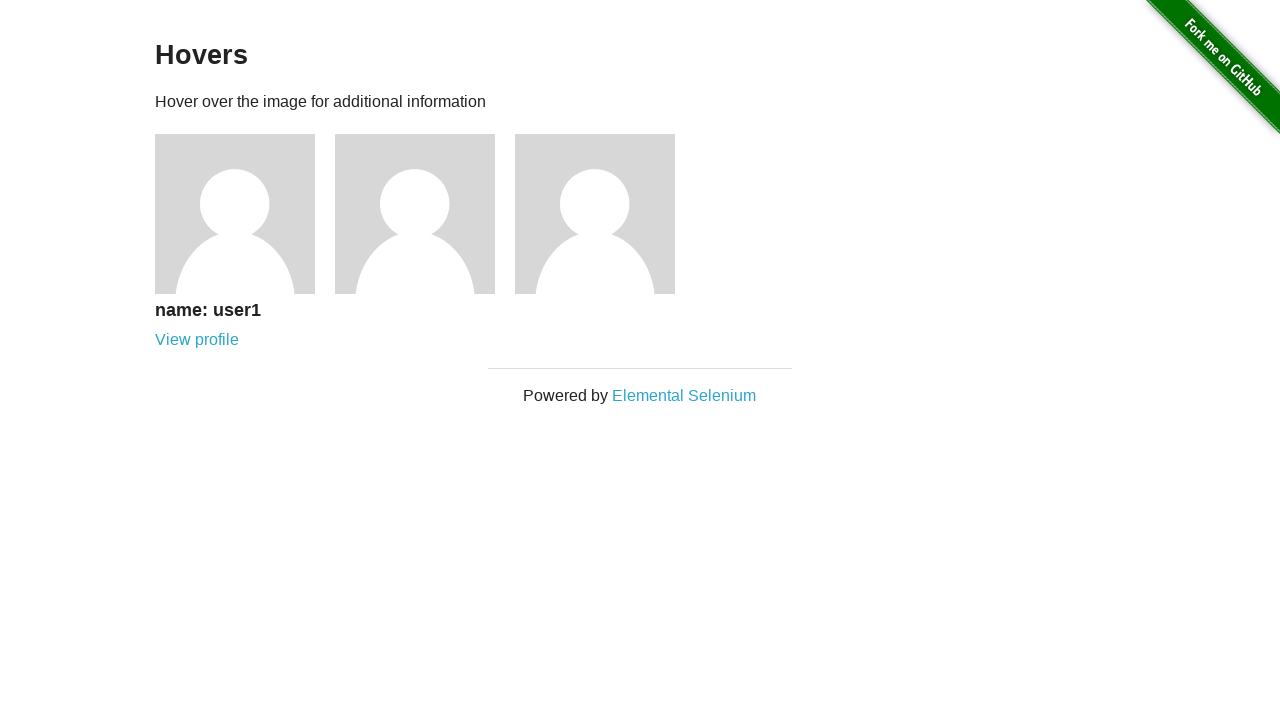

Verified that hover text is visible
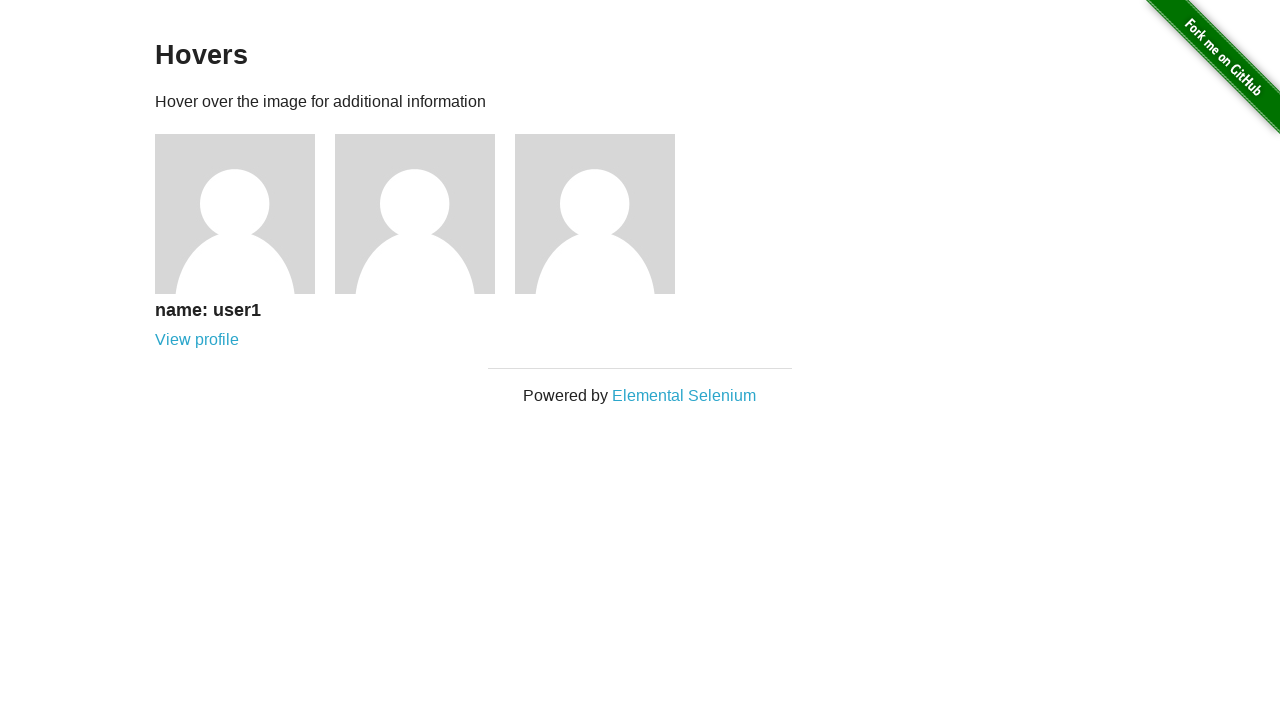

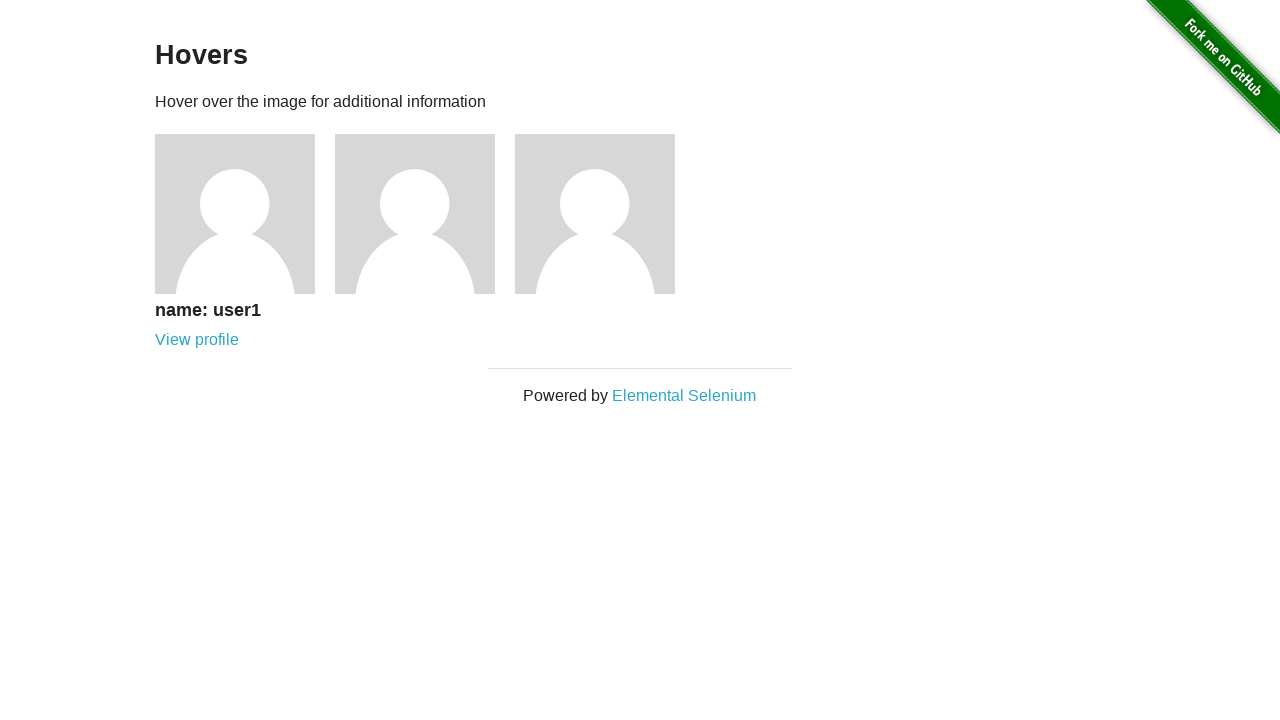